Tests that edits are saved when the edit field loses focus (blur event)

Starting URL: https://demo.playwright.dev/todomvc

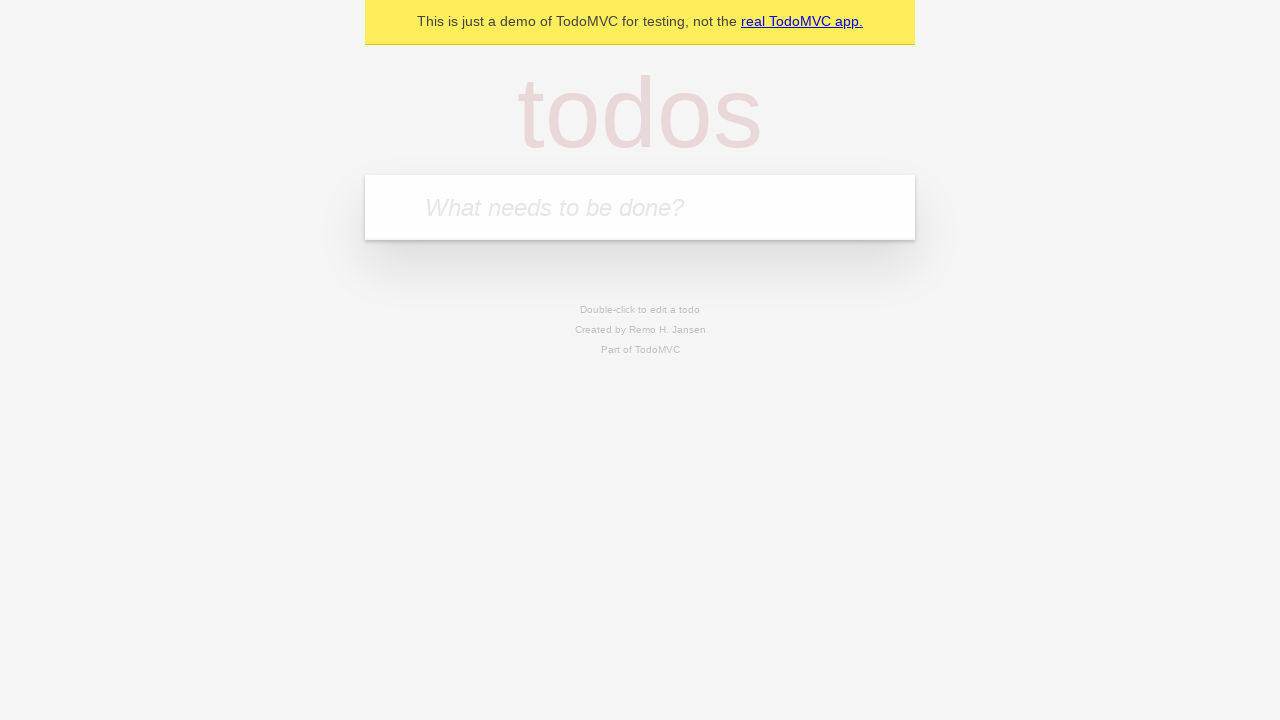

Filled new todo input with 'buy some cheese' on internal:attr=[placeholder="What needs to be done?"i]
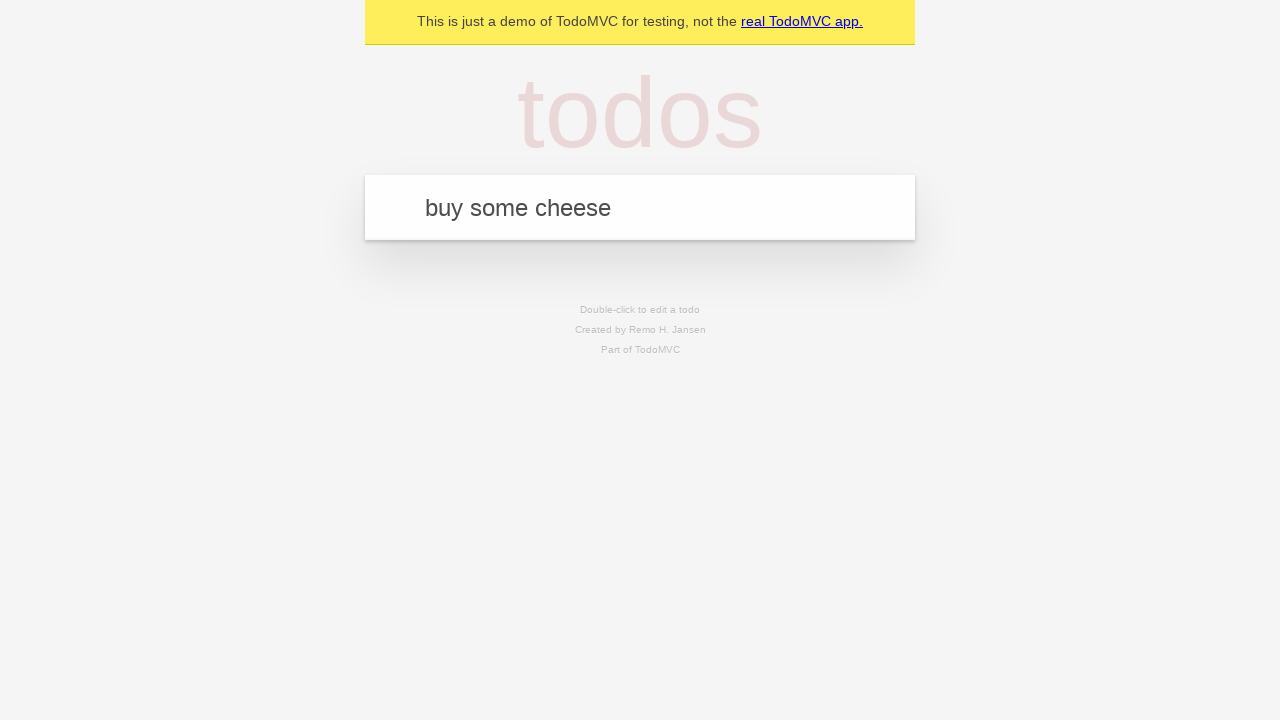

Pressed Enter to create todo 'buy some cheese' on internal:attr=[placeholder="What needs to be done?"i]
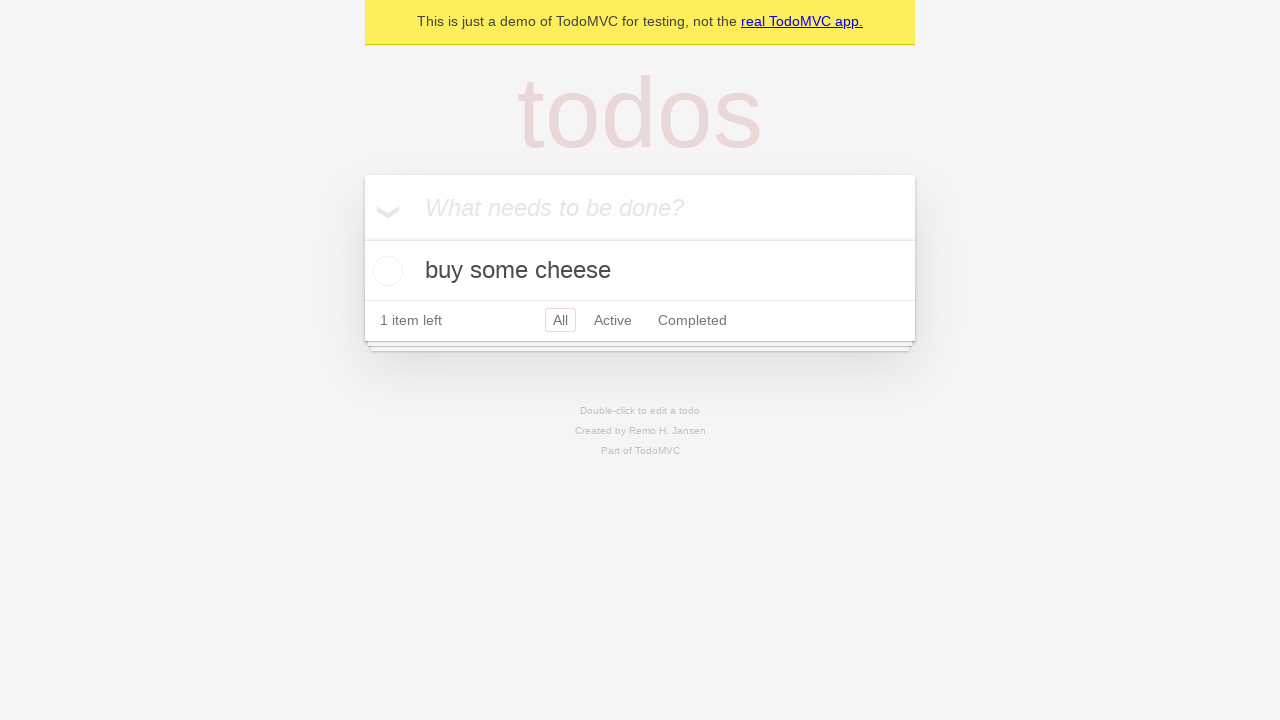

Filled new todo input with 'feed the cat' on internal:attr=[placeholder="What needs to be done?"i]
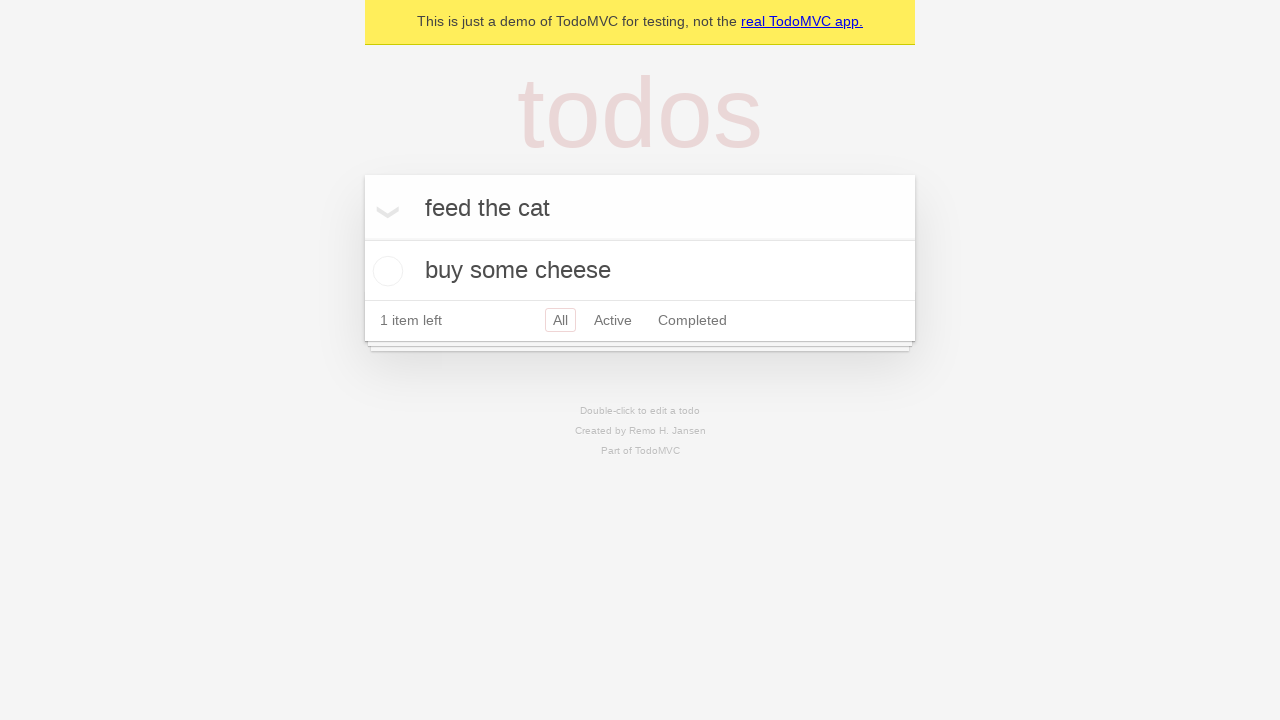

Pressed Enter to create todo 'feed the cat' on internal:attr=[placeholder="What needs to be done?"i]
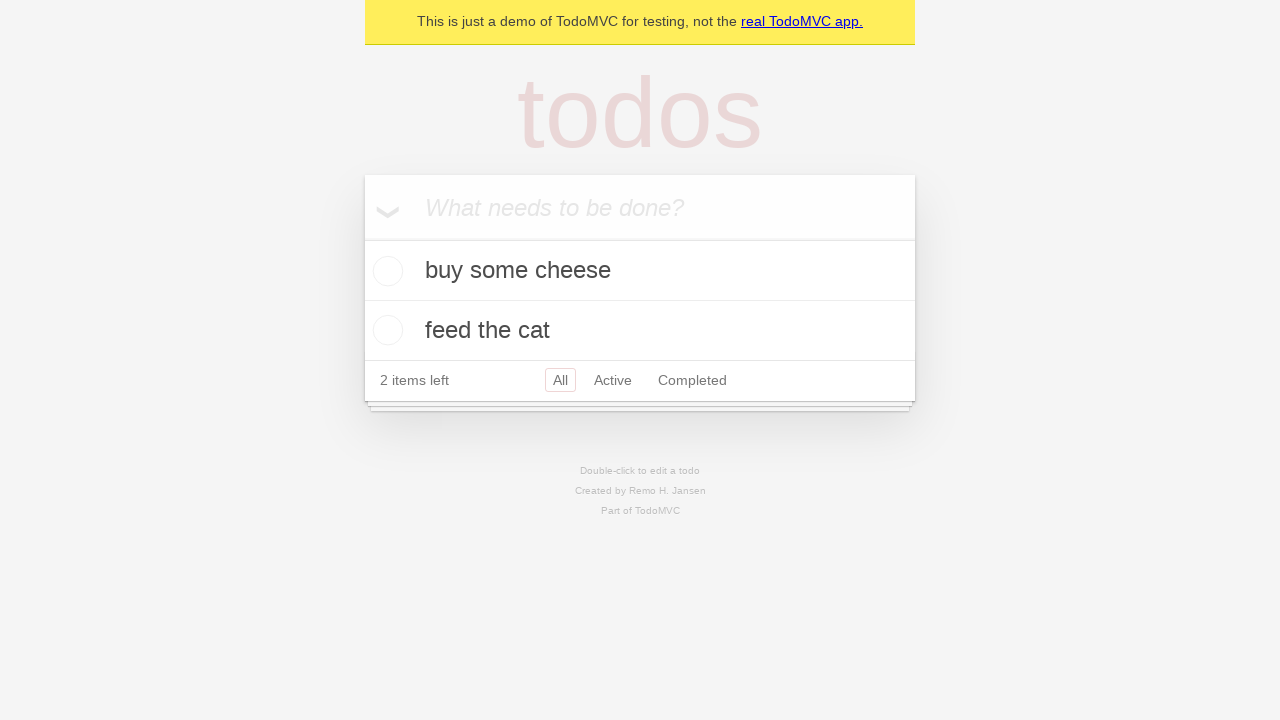

Filled new todo input with 'book a doctors appointment' on internal:attr=[placeholder="What needs to be done?"i]
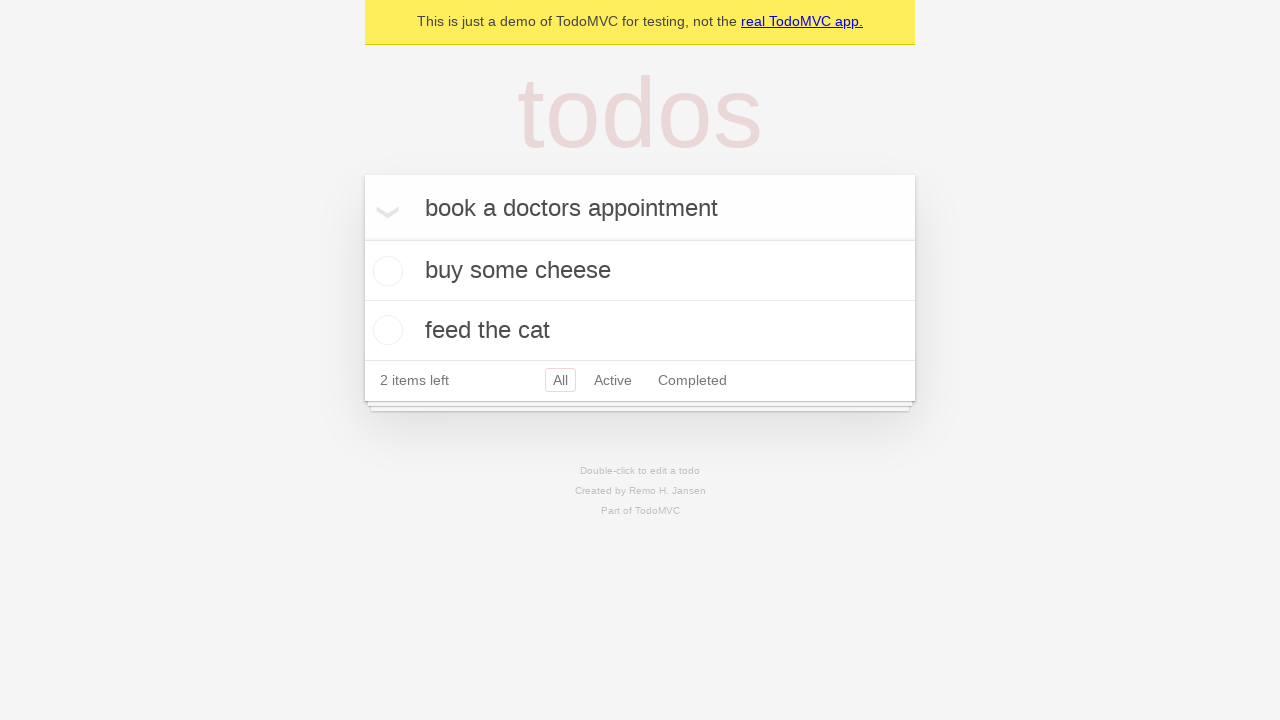

Pressed Enter to create todo 'book a doctors appointment' on internal:attr=[placeholder="What needs to be done?"i]
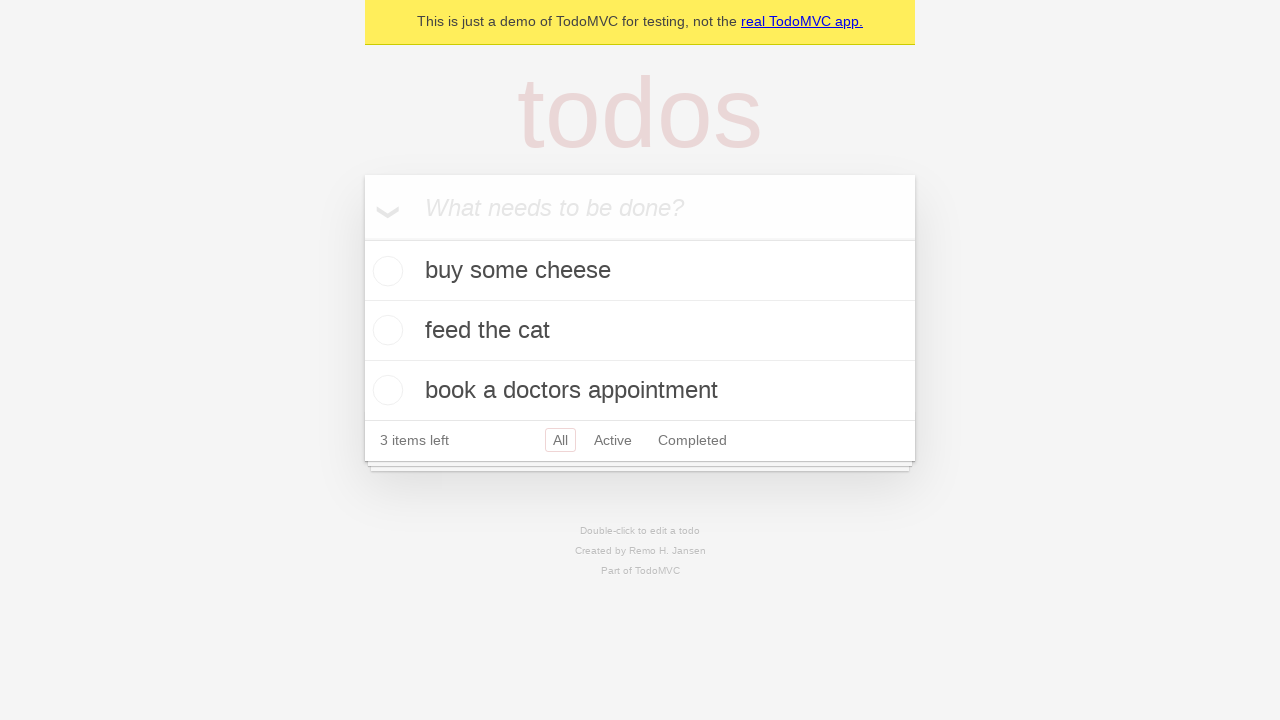

Double-clicked second todo item to enter edit mode at (640, 331) on internal:testid=[data-testid="todo-item"s] >> nth=1
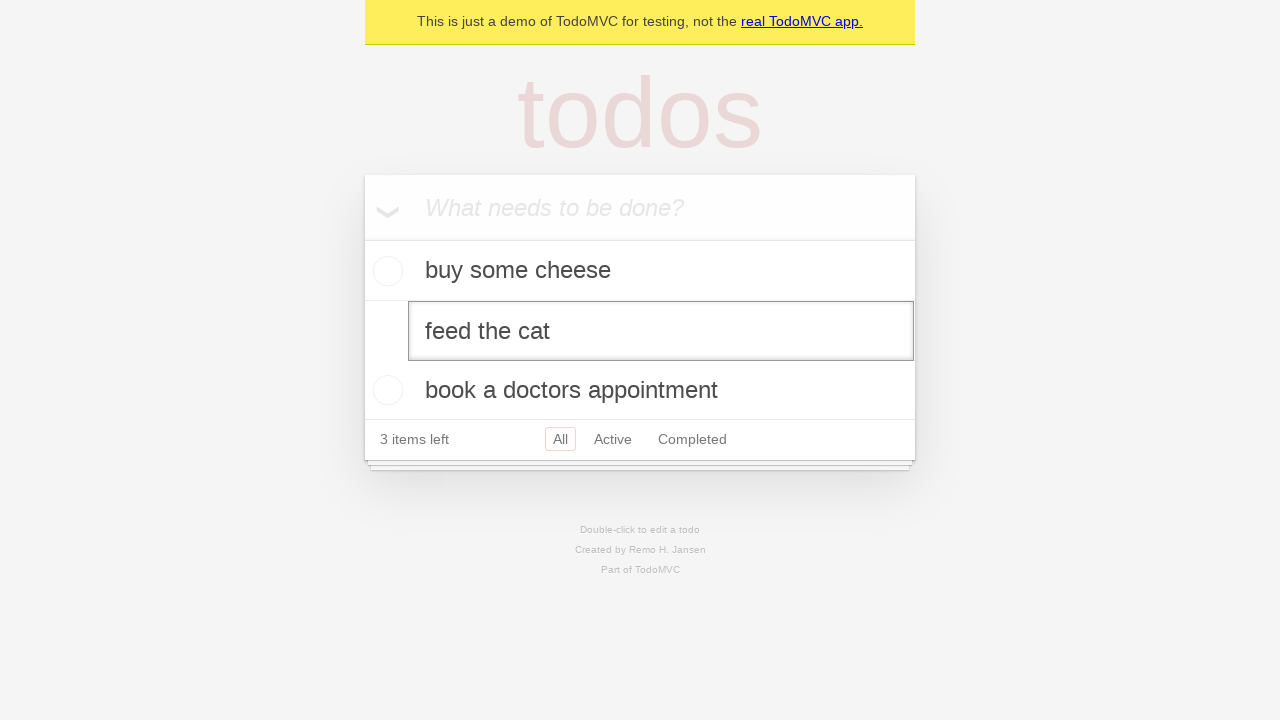

Filled edit input with 'buy some sausages' on internal:testid=[data-testid="todo-item"s] >> nth=1 >> internal:role=textbox[nam
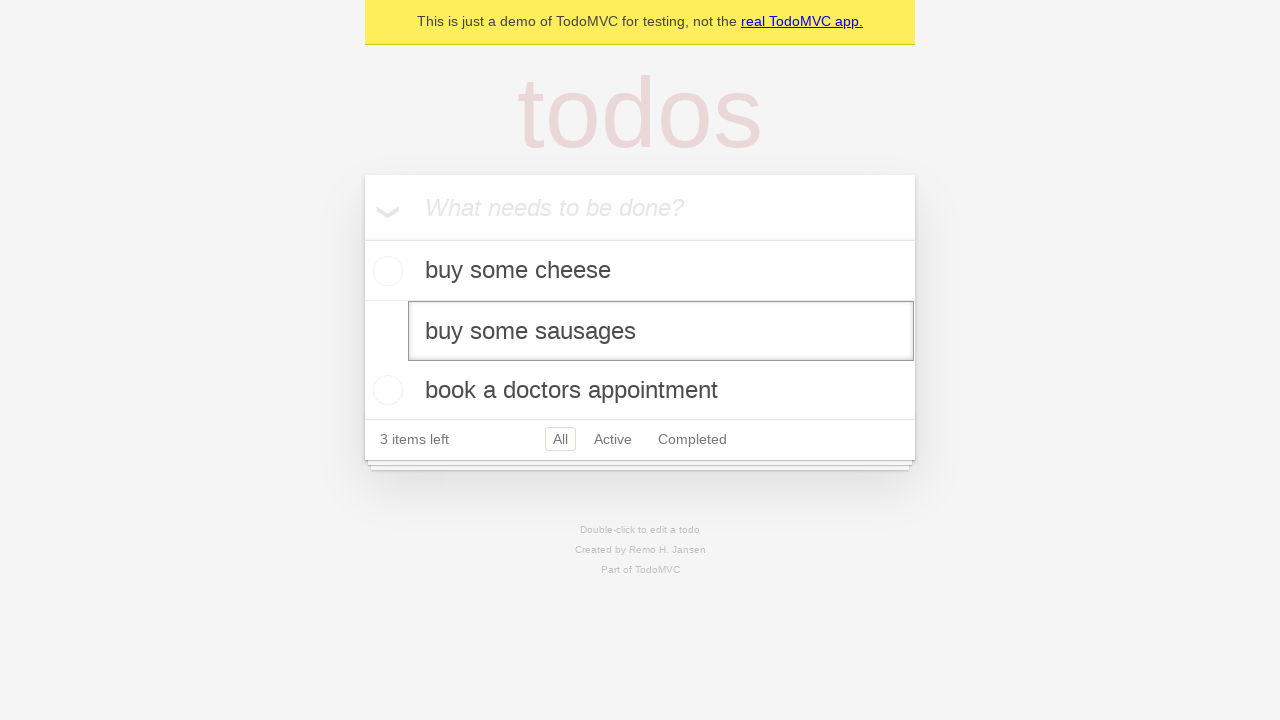

Dispatched blur event to save edits
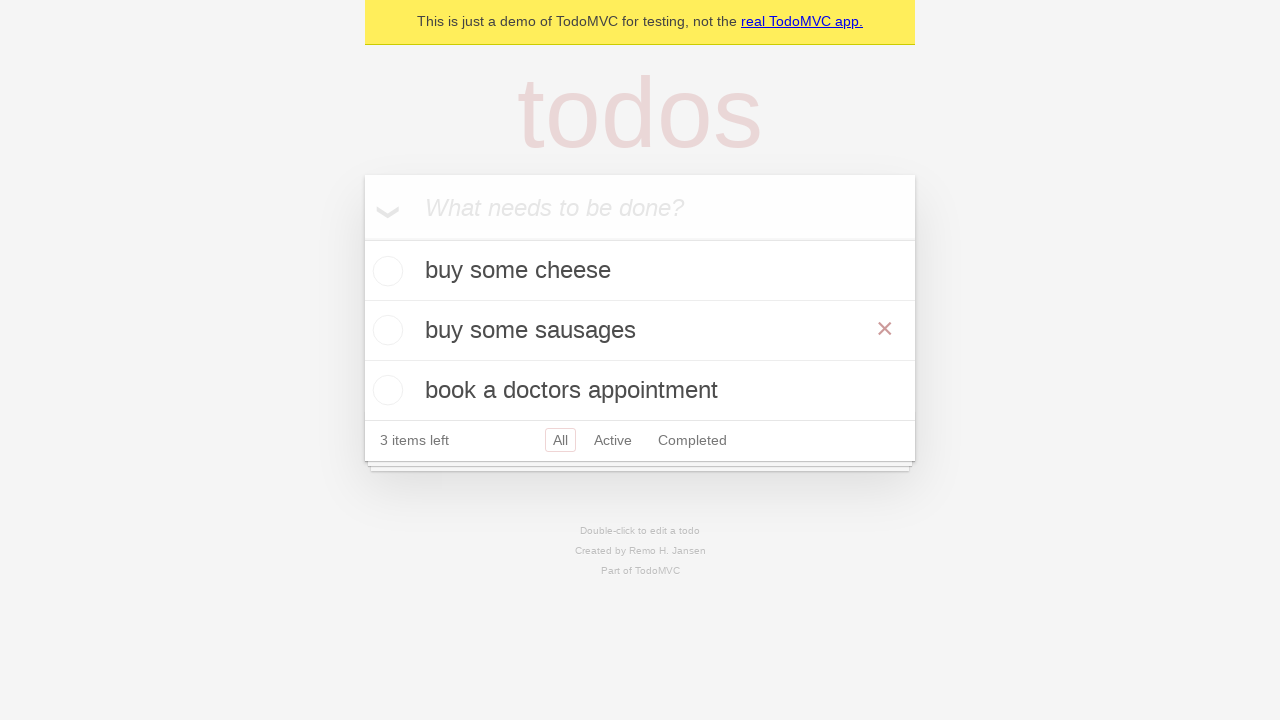

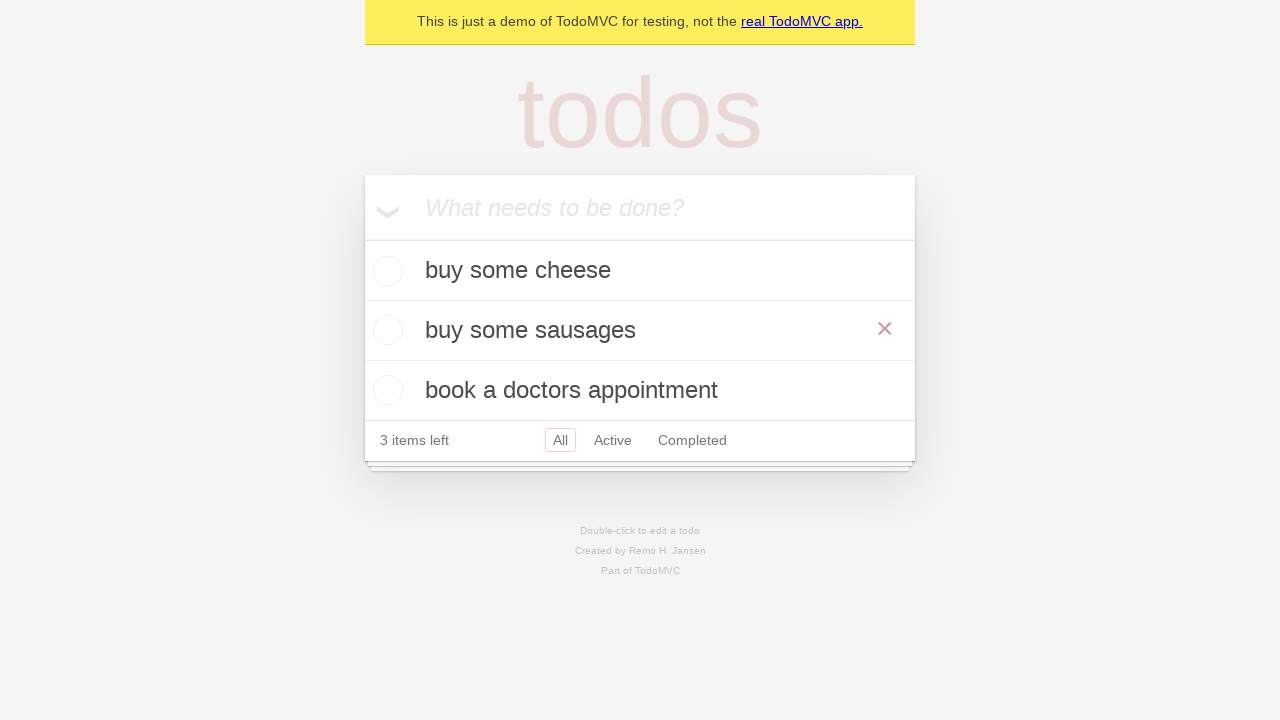